Tests the ParaBank registration form by navigating to the registration page and filling out multiple form fields with test data

Starting URL: https://parabank.parasoft.com/parabank/index.htm

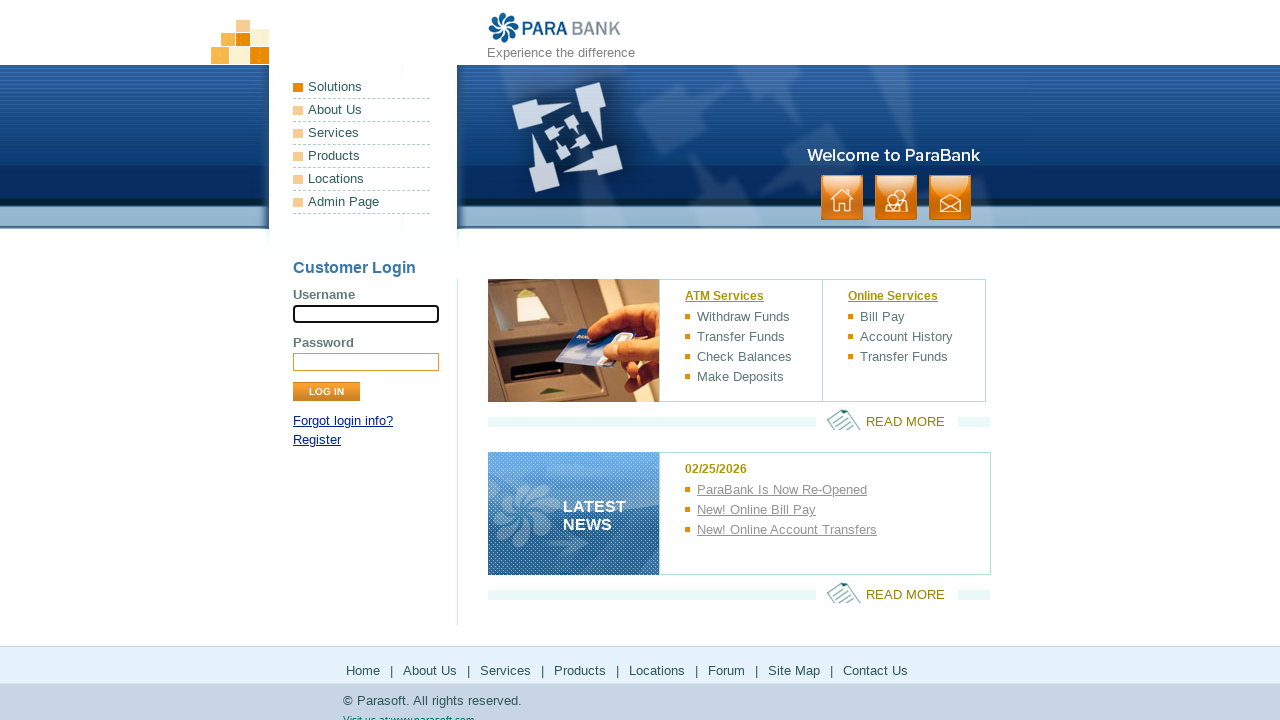

Clicked Register link at (317, 440) on text=Register
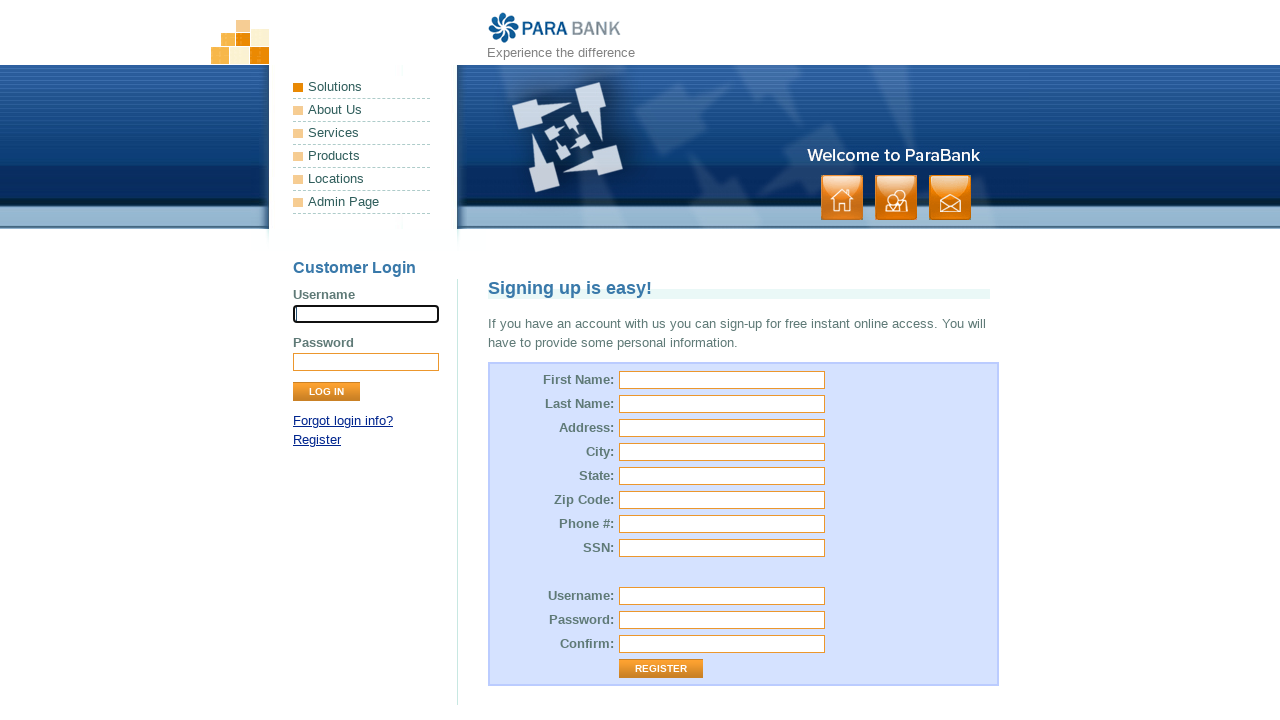

Registration form loaded with input fields
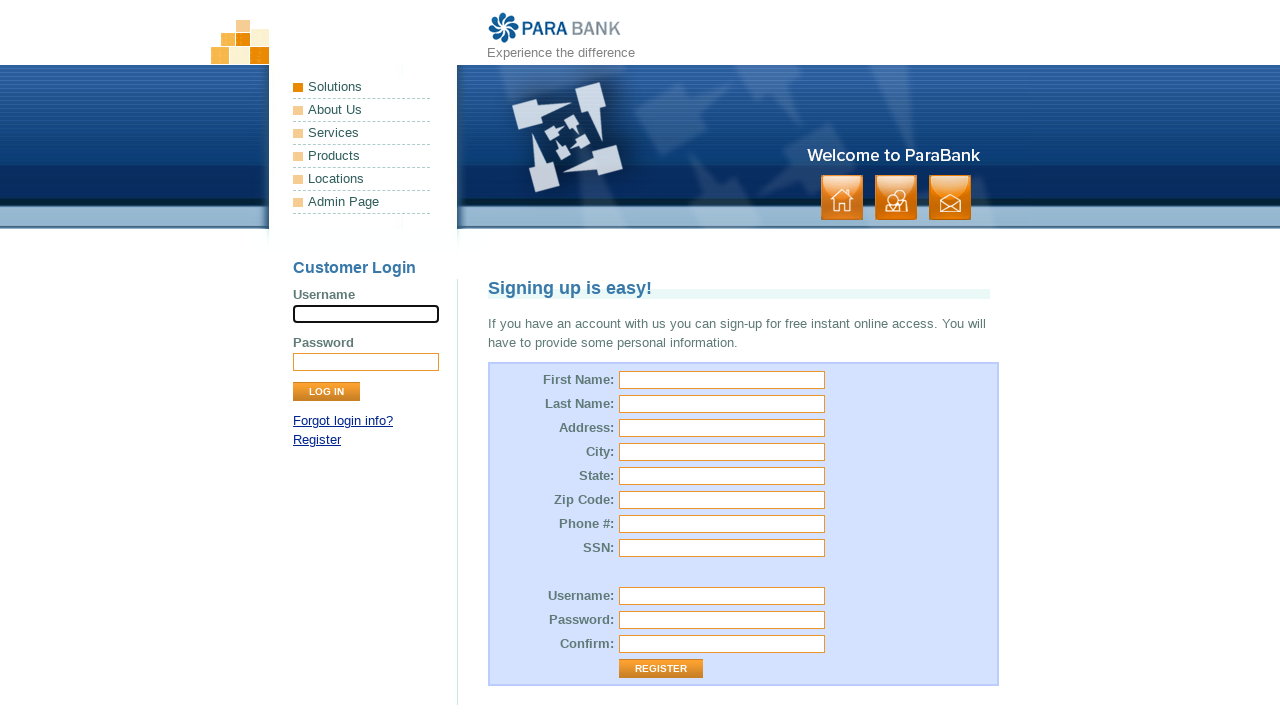

Located all input fields on registration form
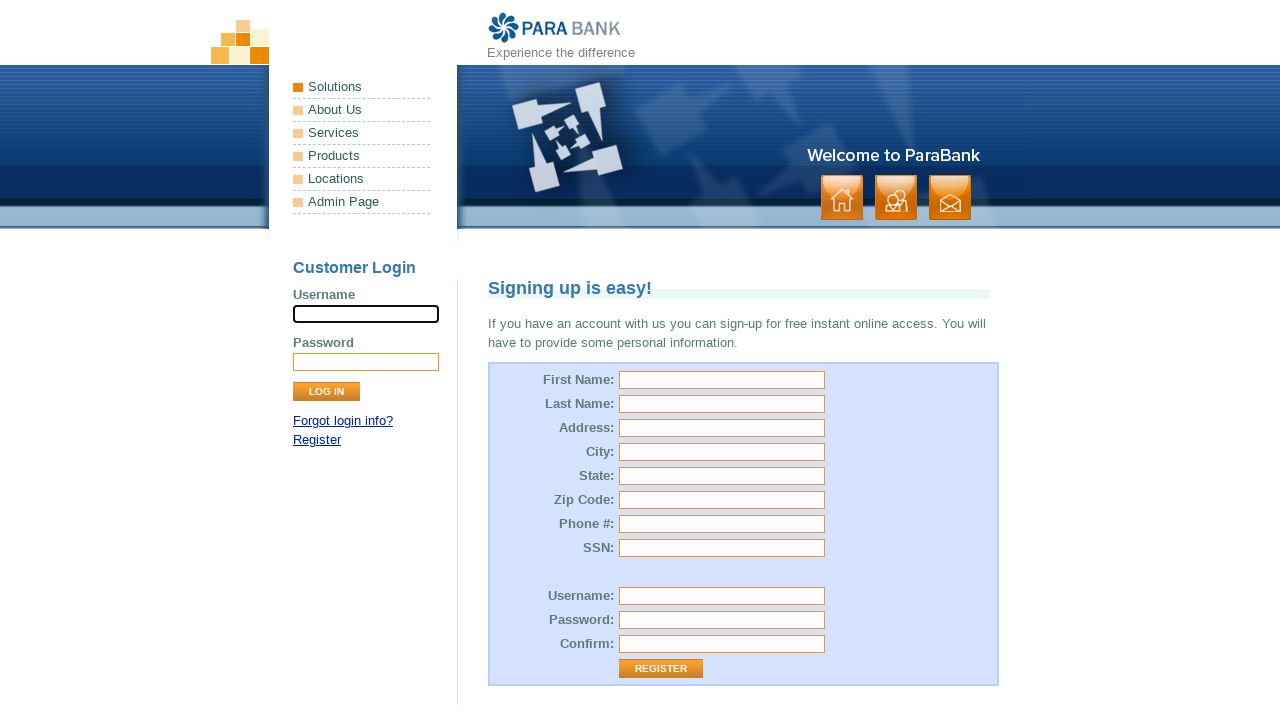

Filled first name field with 'John' on .input >> nth=0
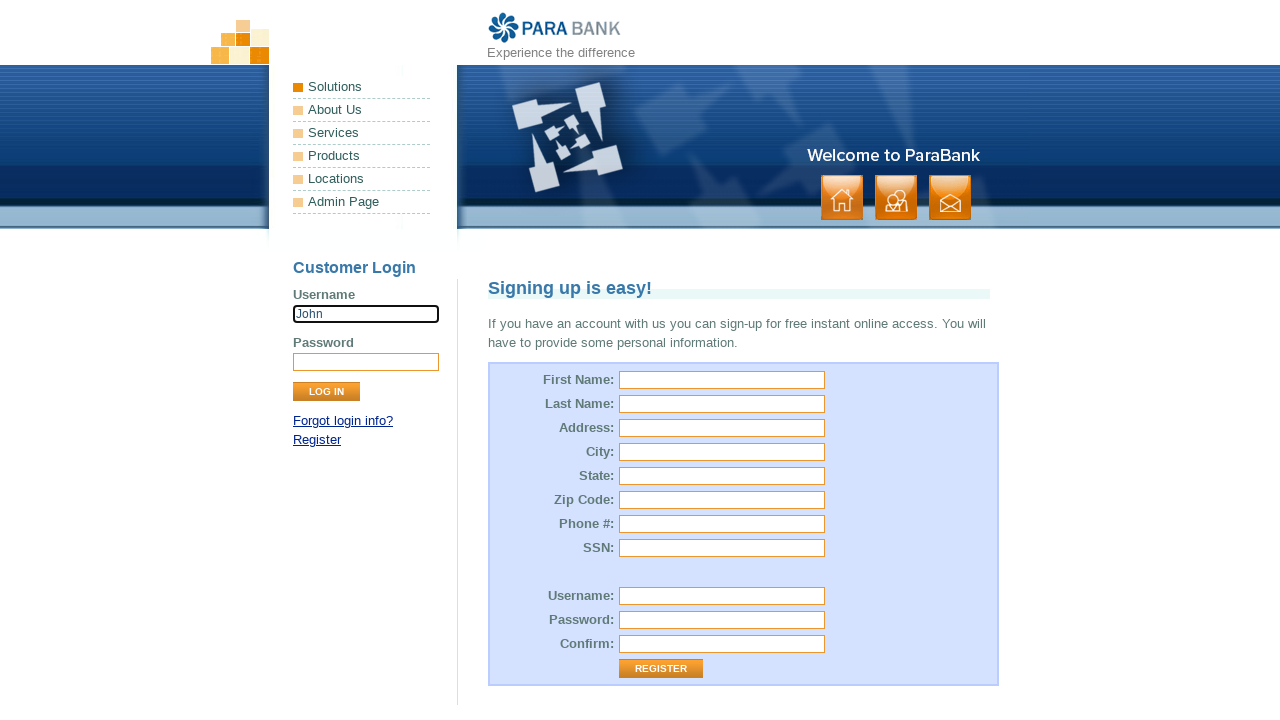

Filled last name field with '987654321' on .input >> nth=1
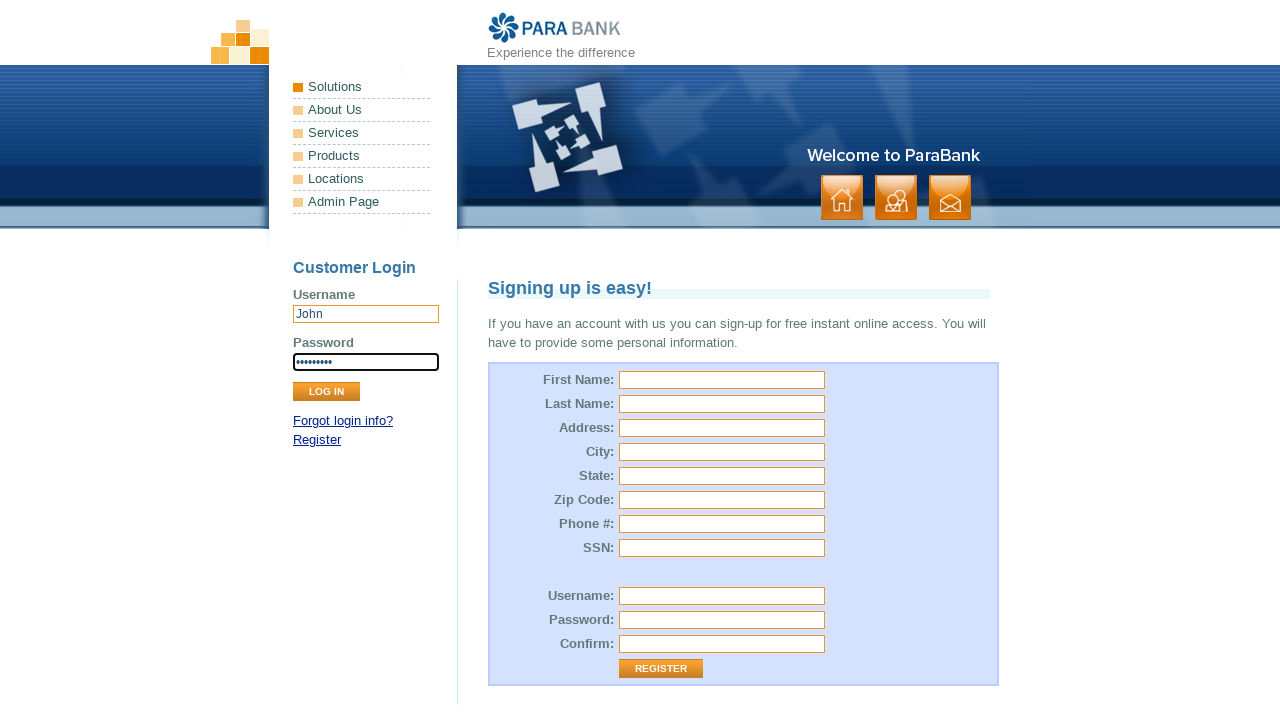

Filled address field with 'Smith' on .input >> nth=2
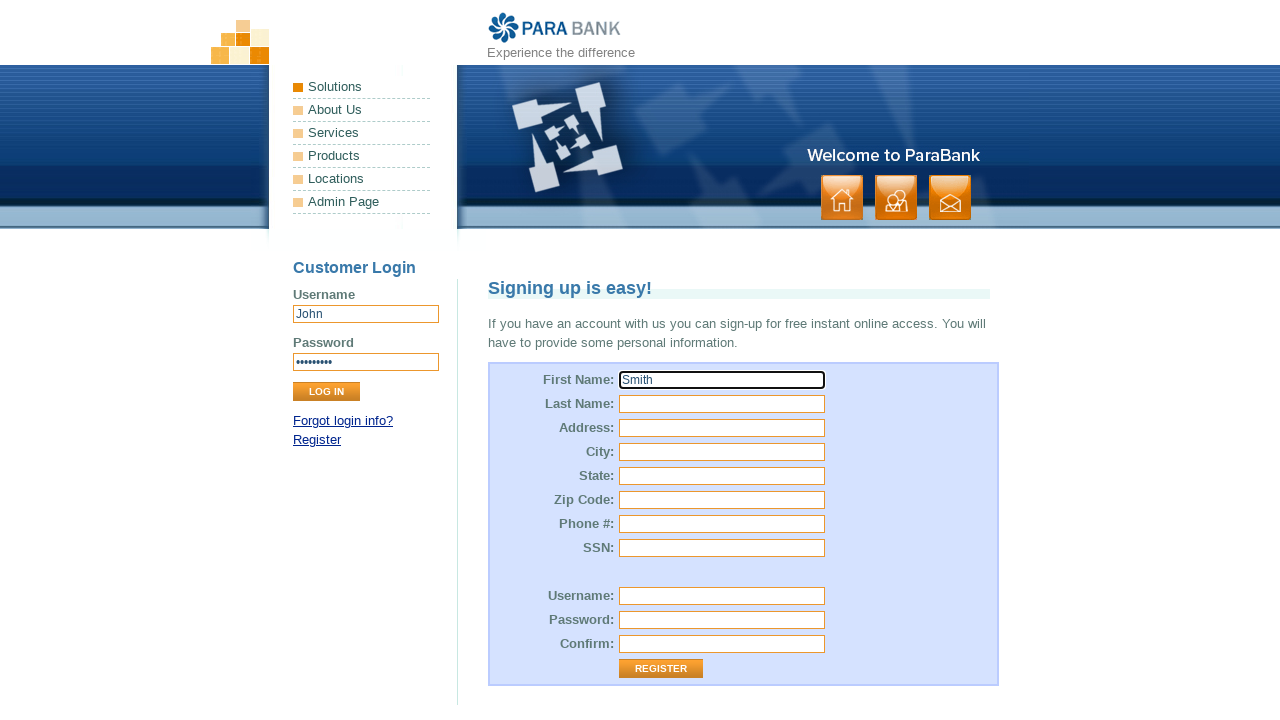

Filled city field with 'JohnSmith' on .input >> nth=3
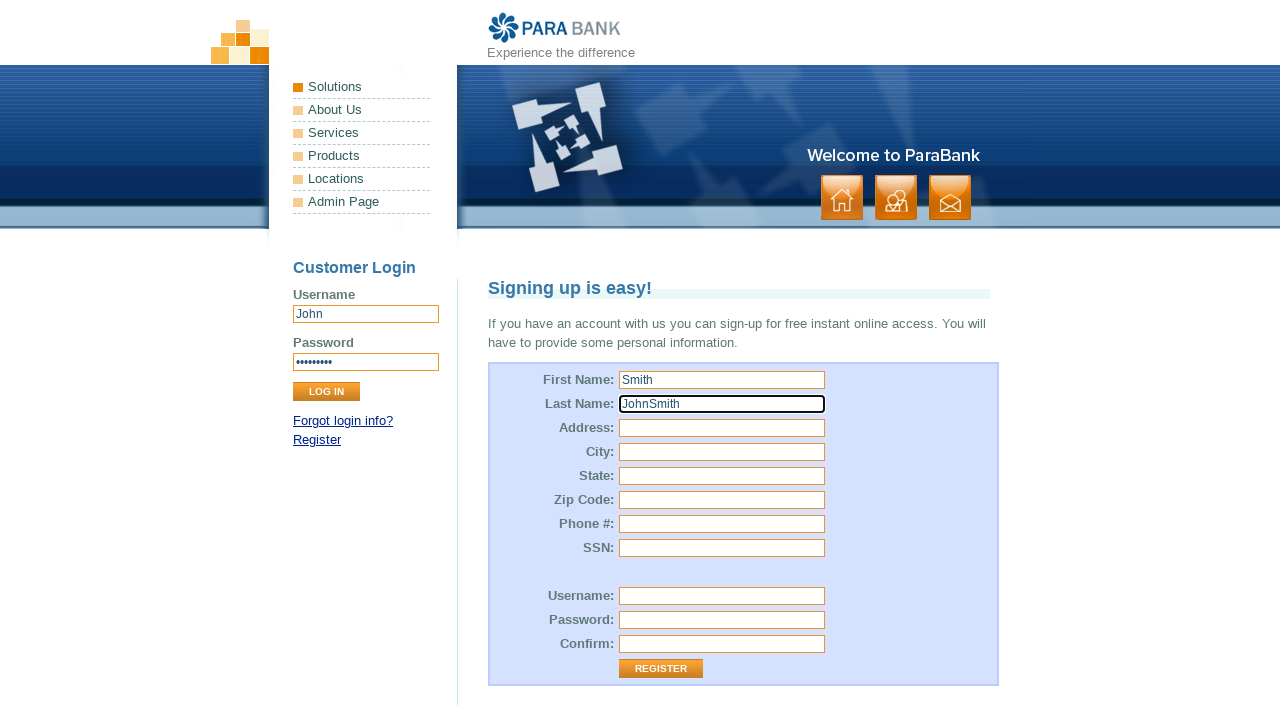

Filled state field with '123 Main Street' on .input >> nth=4
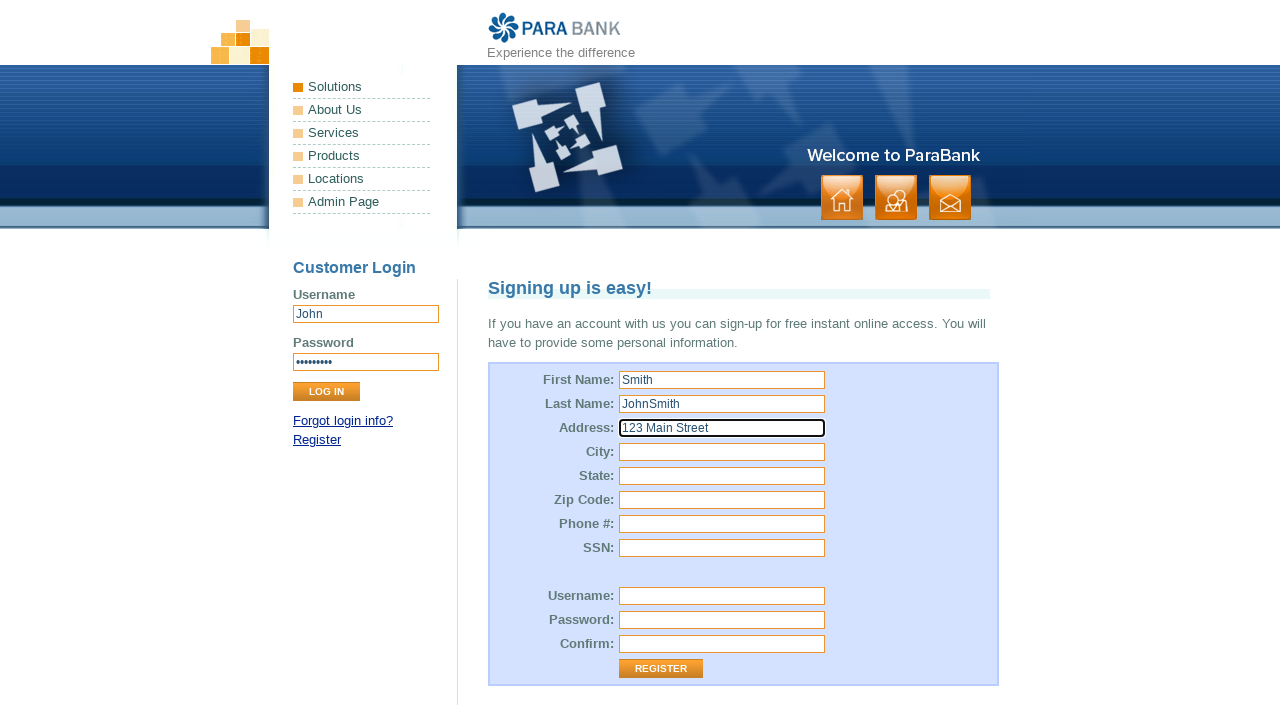

Filled zip code field with 'New York' on .input >> nth=5
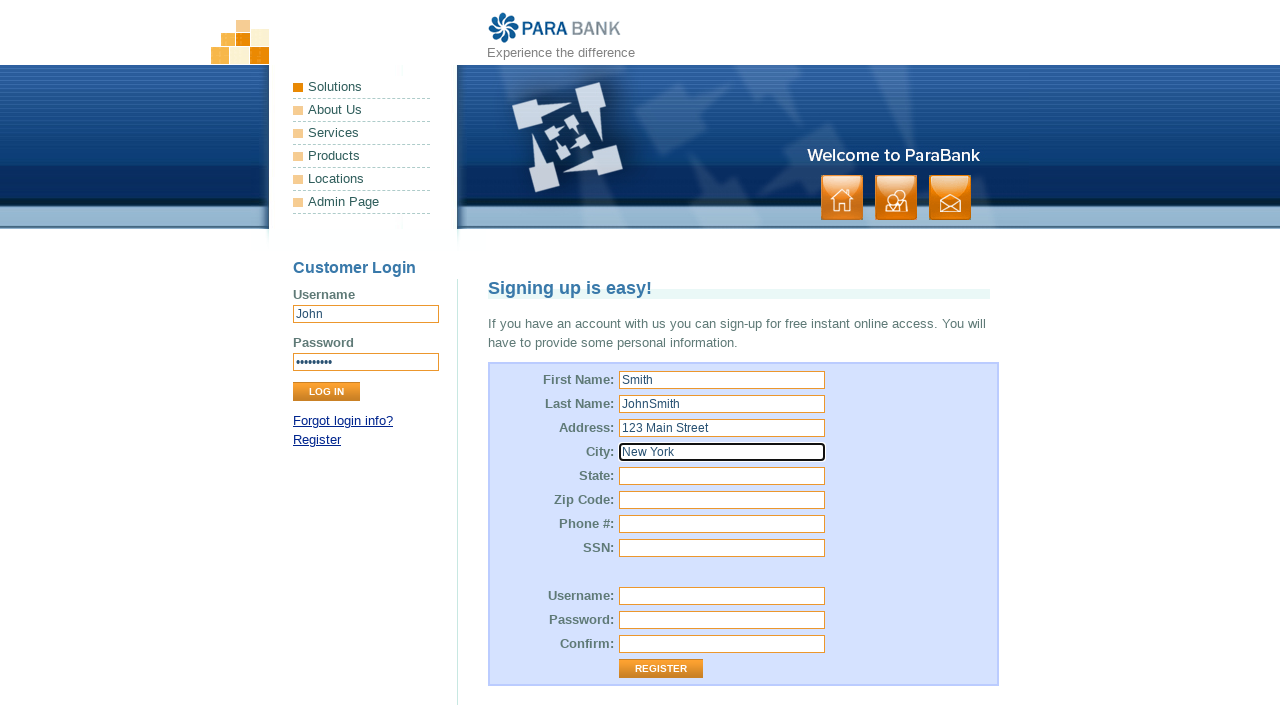

Filled phone field with 'NY' on .input >> nth=6
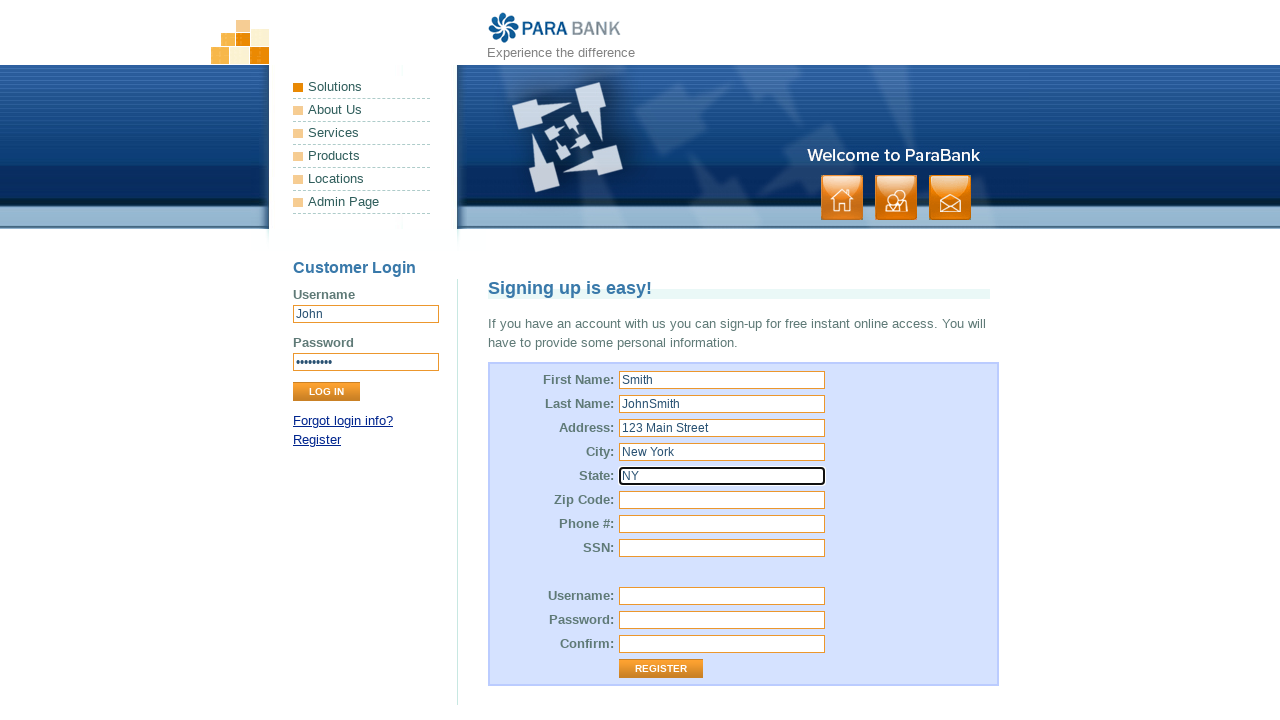

Filled SSN field with '10001' on .input >> nth=7
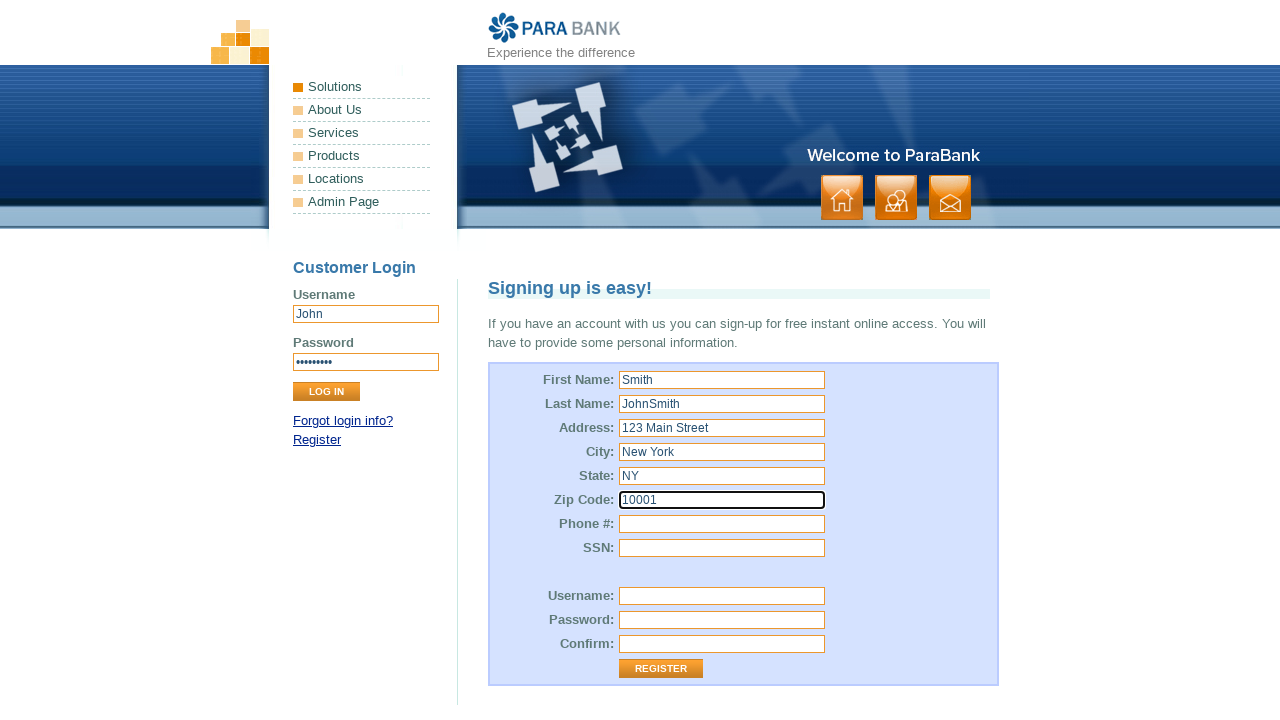

Filled username field with '555-1234' on .input >> nth=8
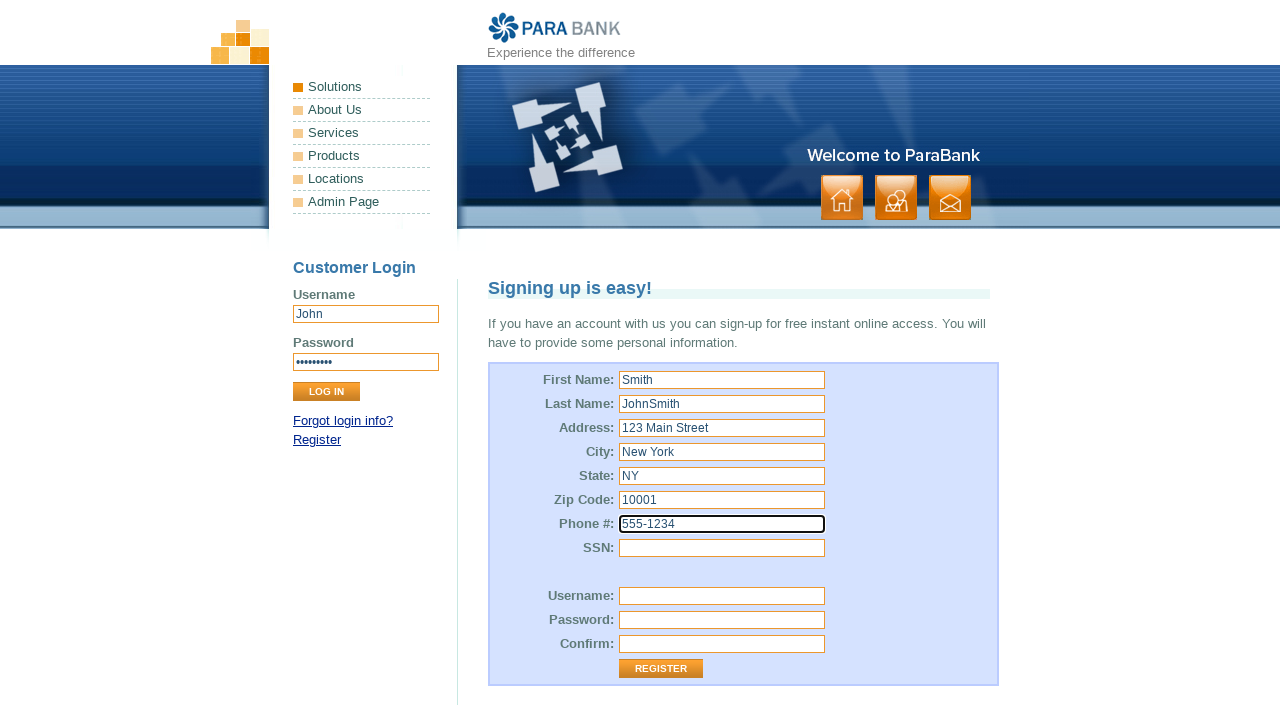

Filled password field with '123456789' on .input >> nth=9
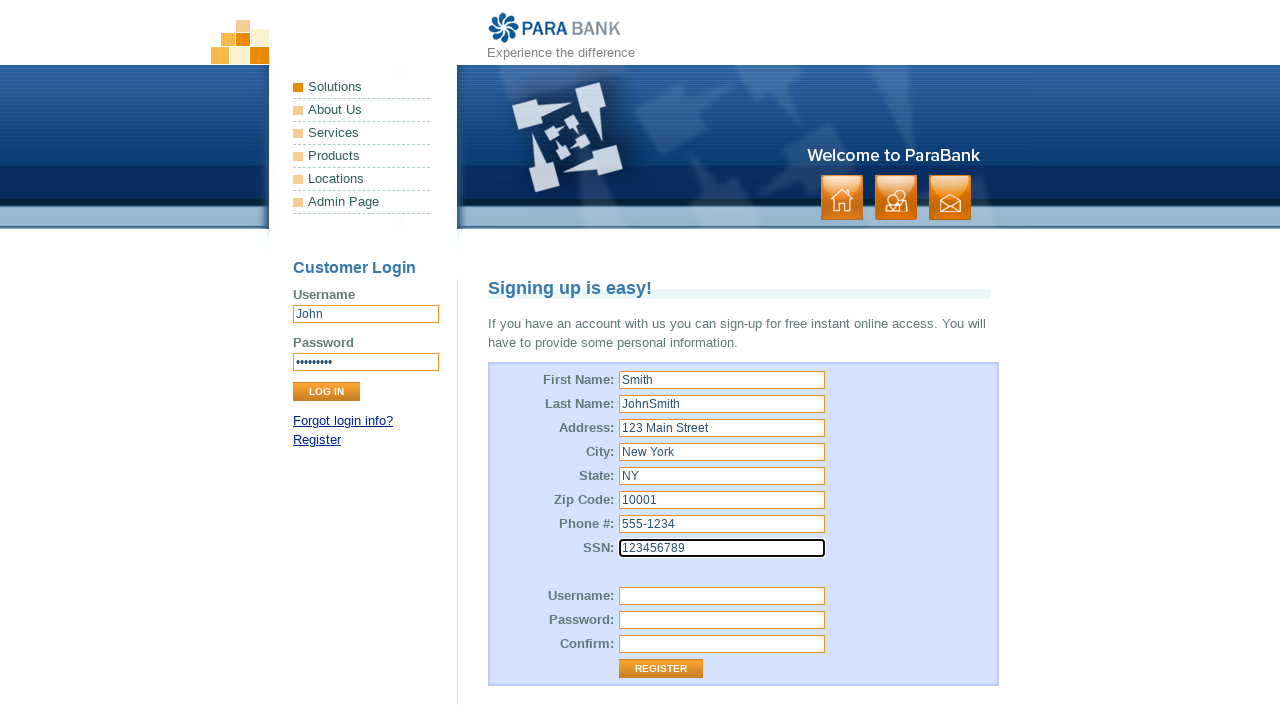

Filled confirm password field with 'johnsmith2024' on .input >> nth=10
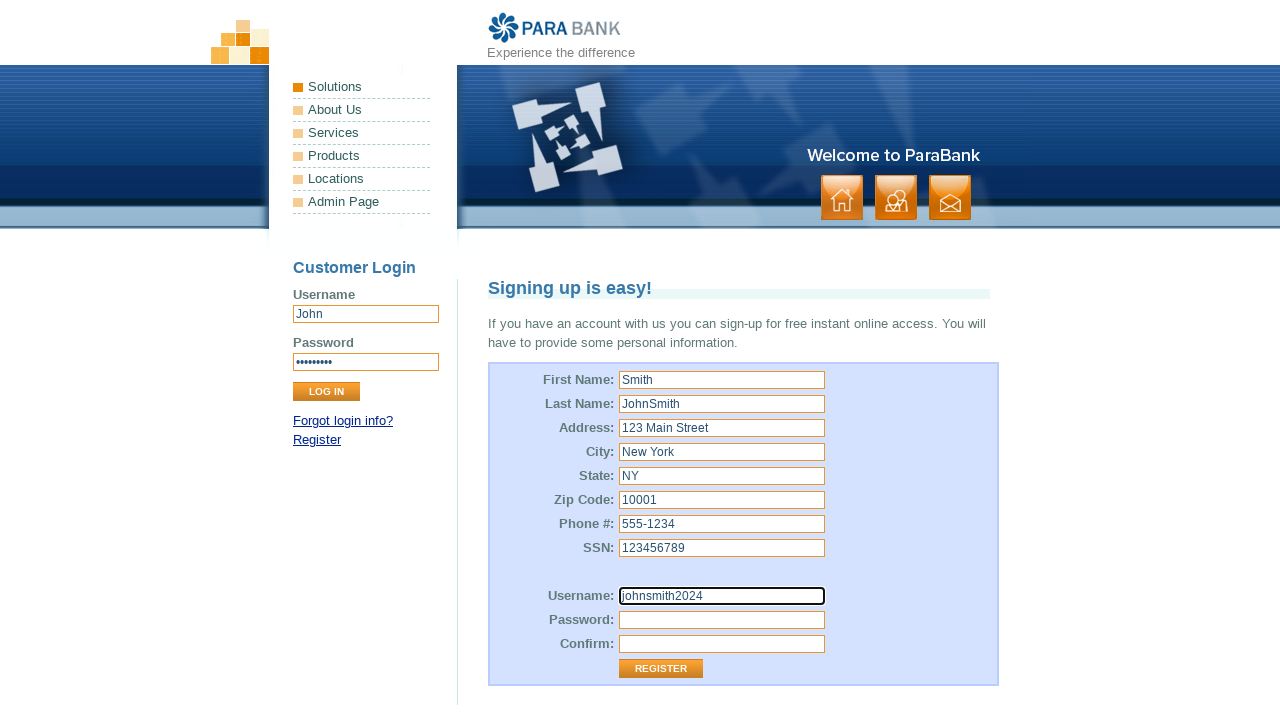

Filled additional field with 'SecurePass123' on .input >> nth=11
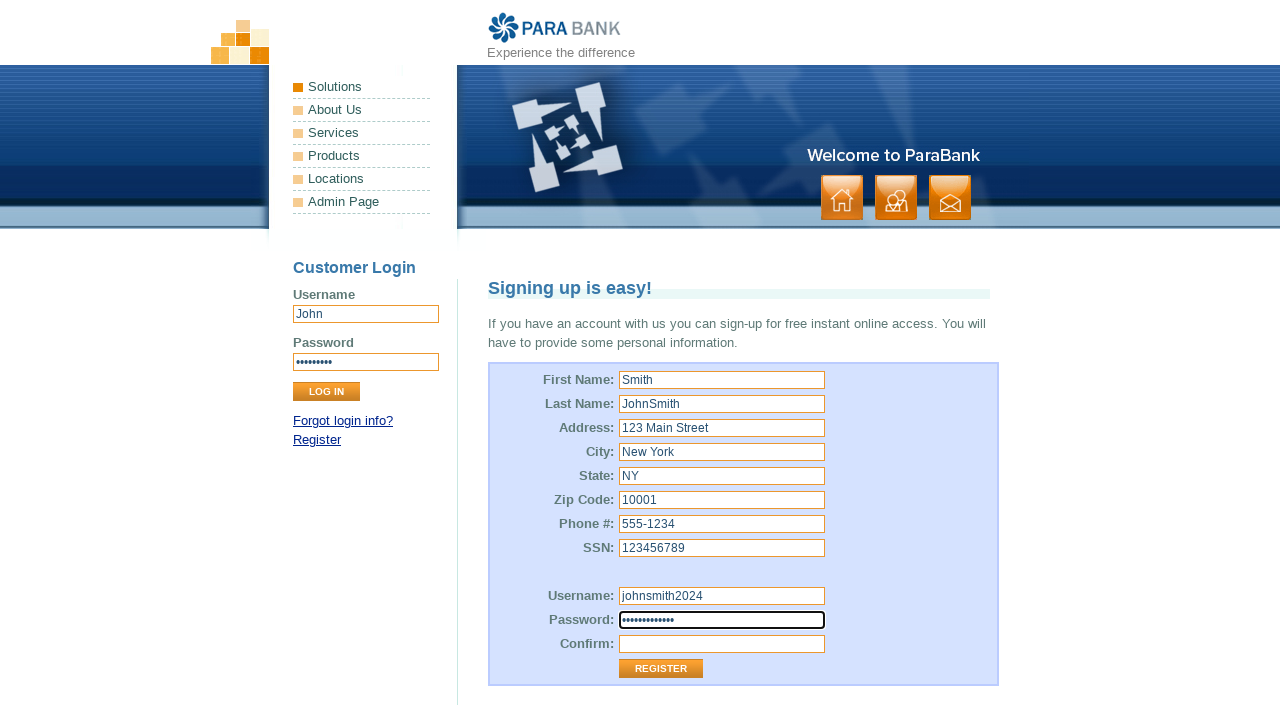

Filled final field with 'SecurePass123' on .input >> nth=12
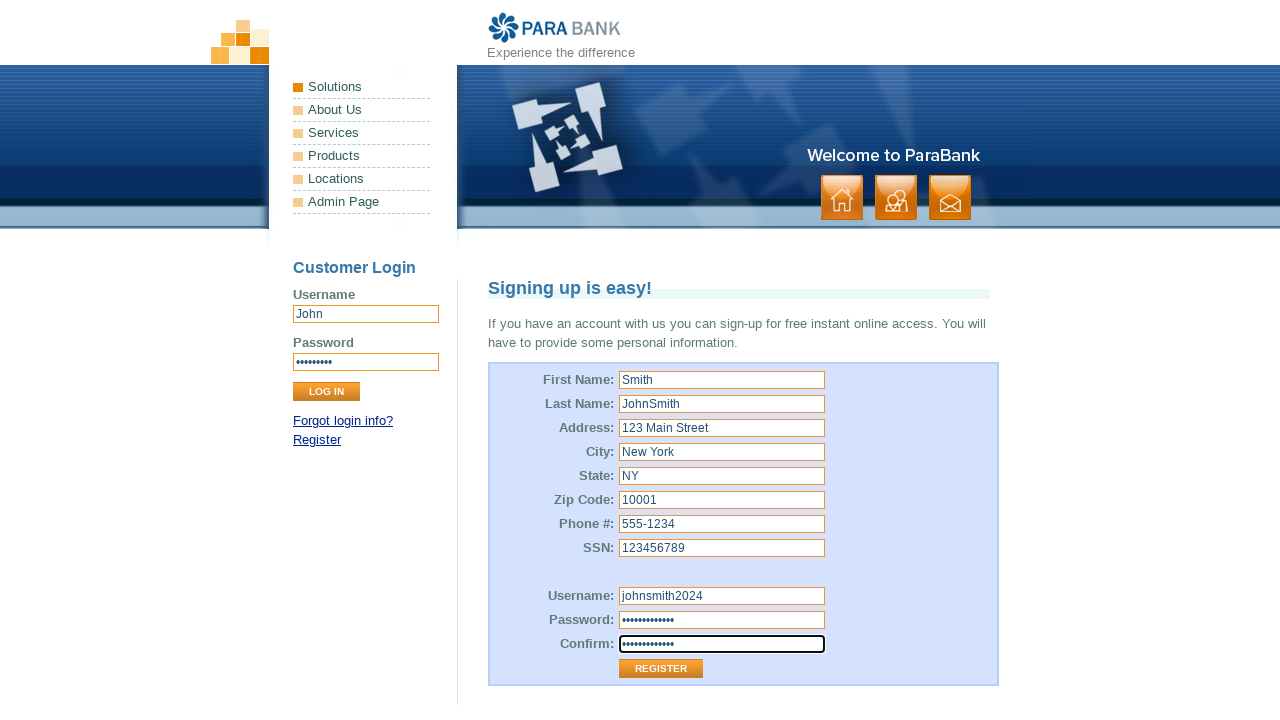

Located all links on the page
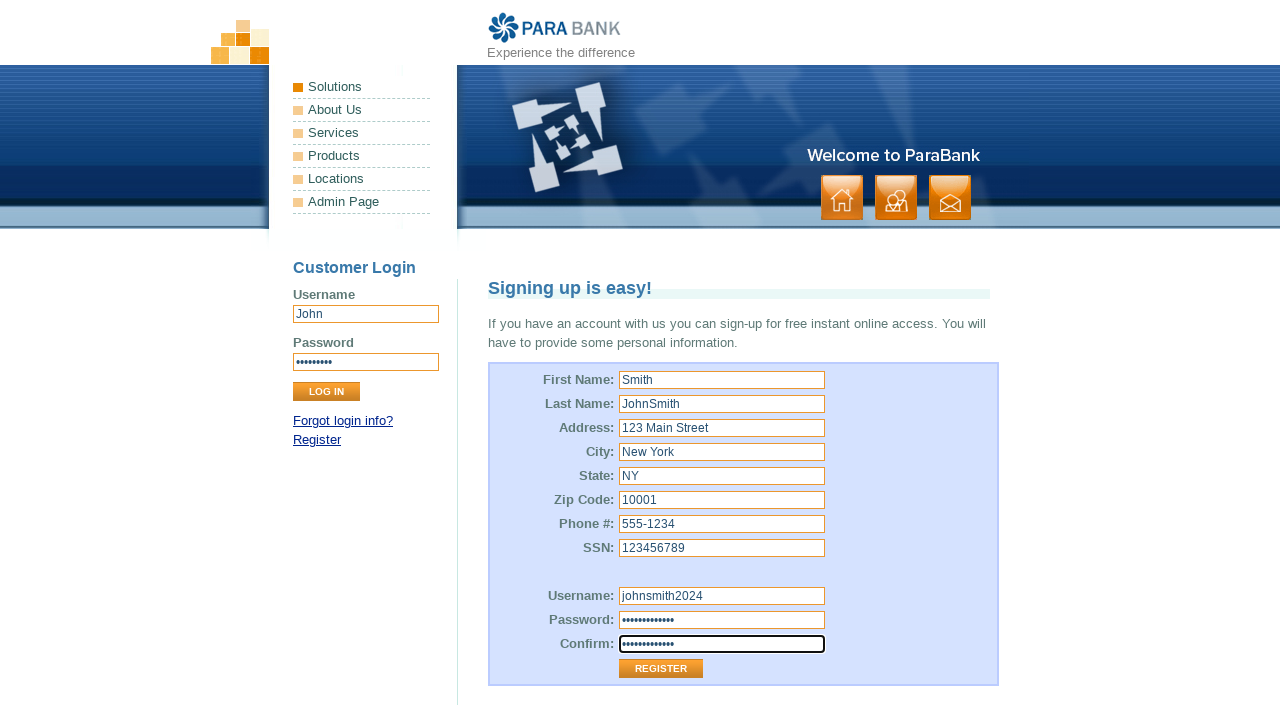

Clicked the 6th link on the page at (362, 179) on a >> nth=5
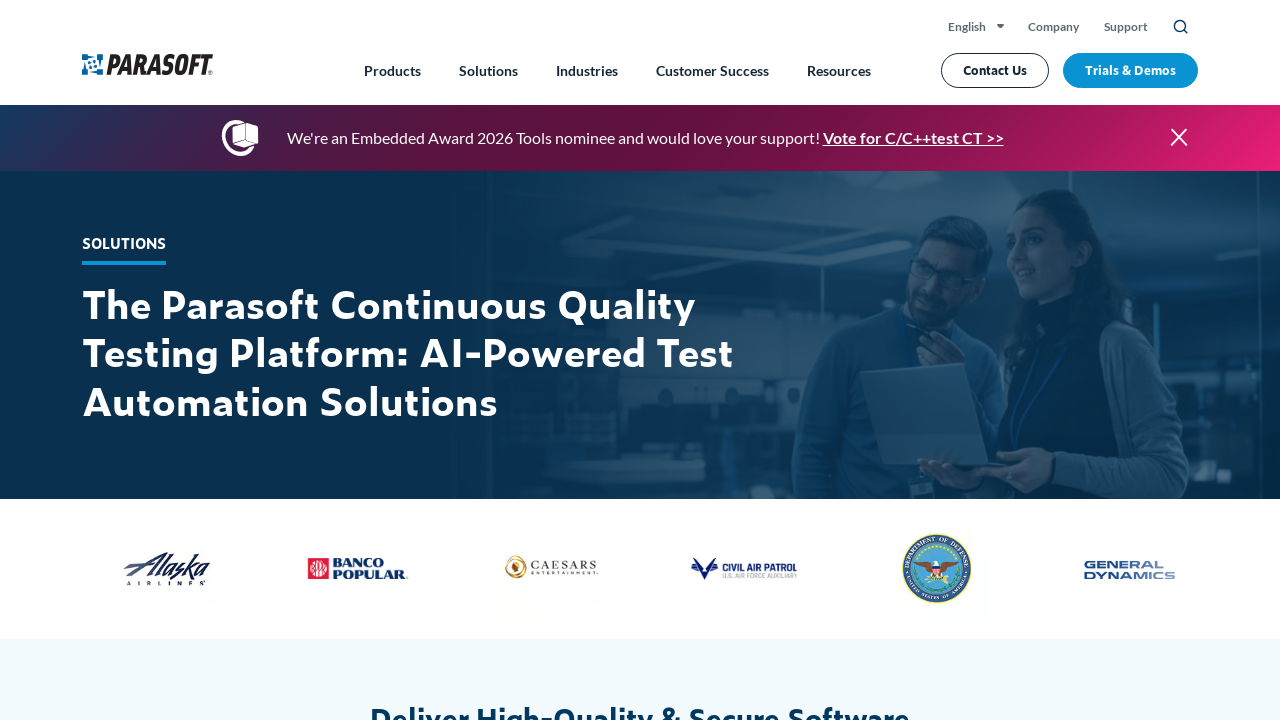

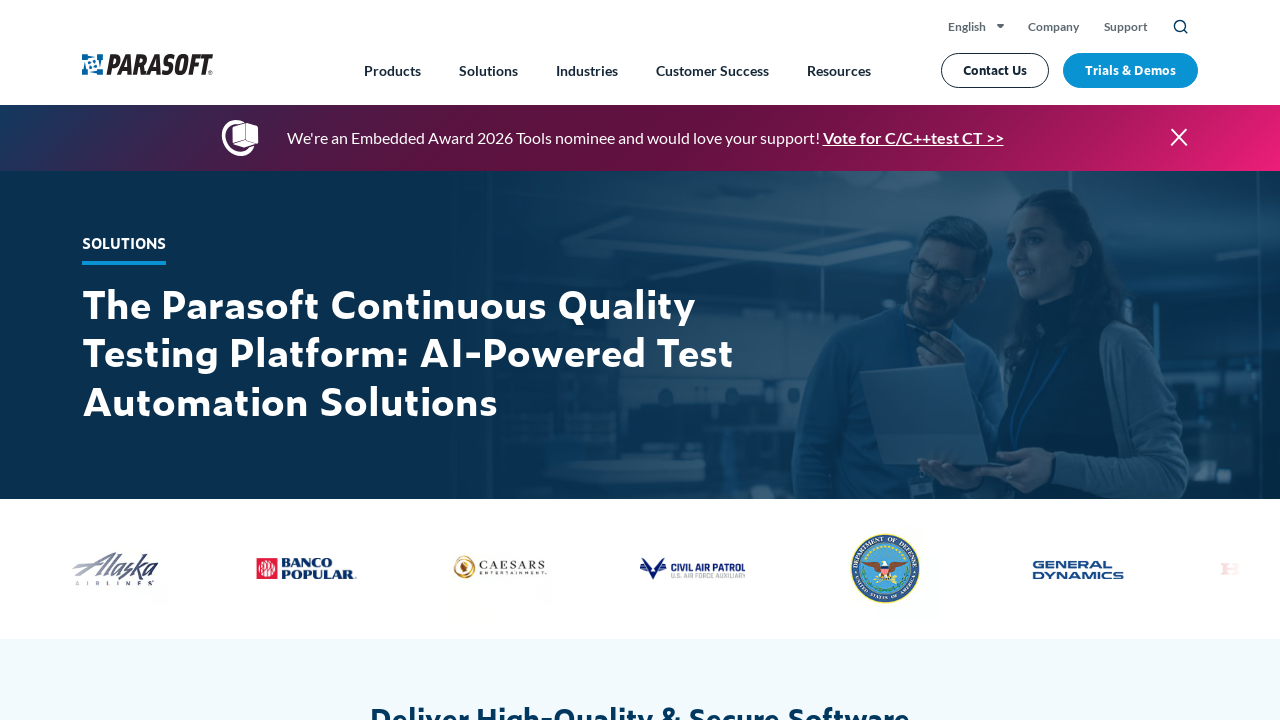